Tests filling out a practice form on DemoQA website including personal information fields (name, email, phone), date of birth selection, subject selection from dropdown, and hobby checkbox

Starting URL: https://demoqa.com/automation-practice-form

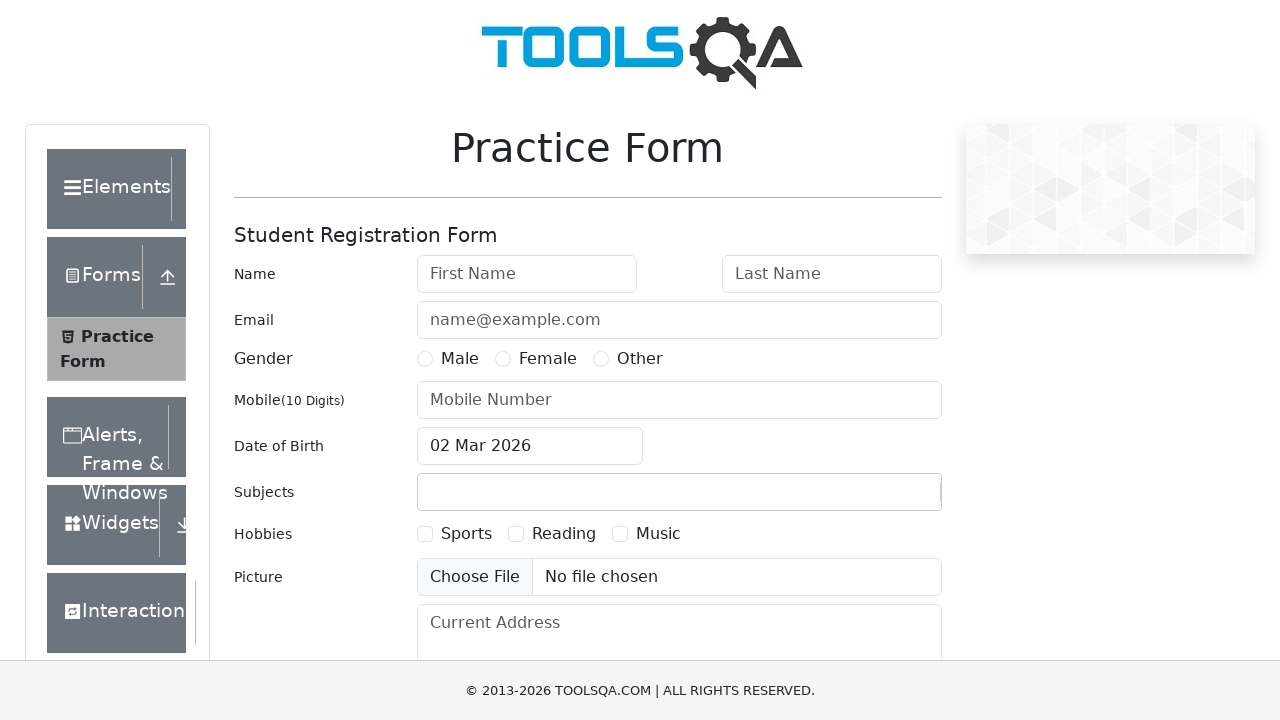

Filled first name field with 'Anatoly' on input#firstName
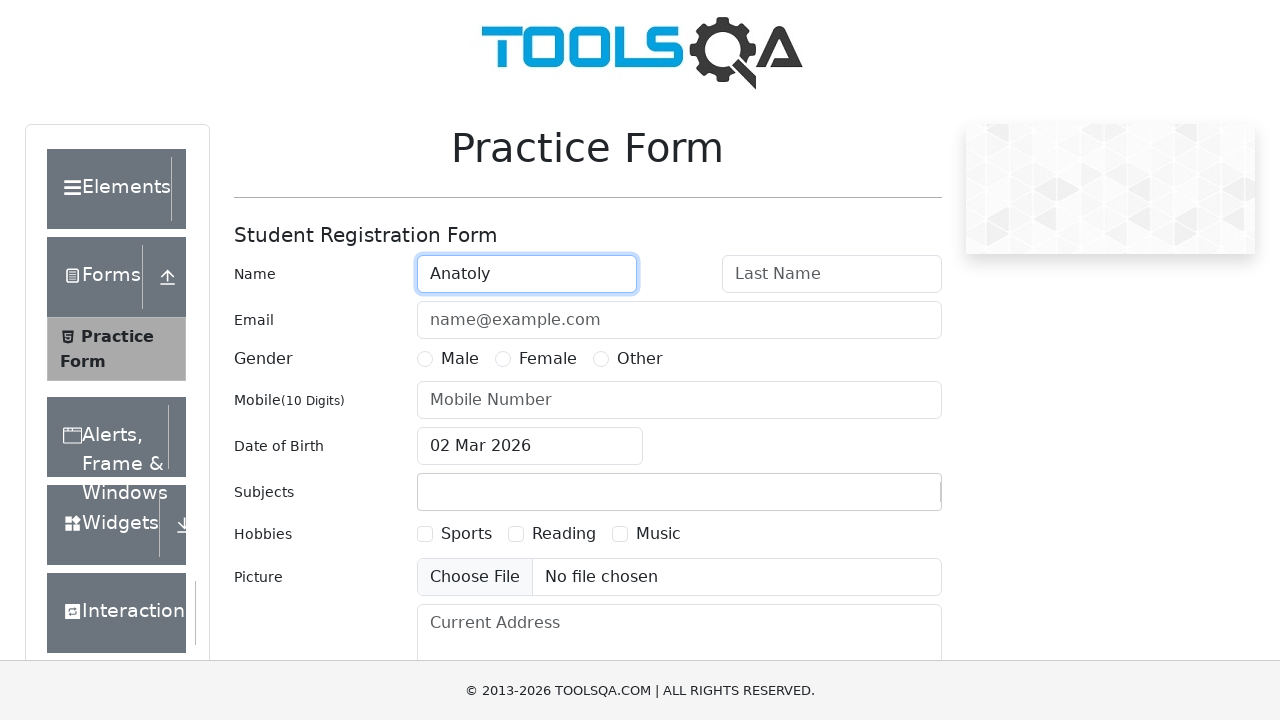

Filled last name field with 'Toorbeena' on input#lastName
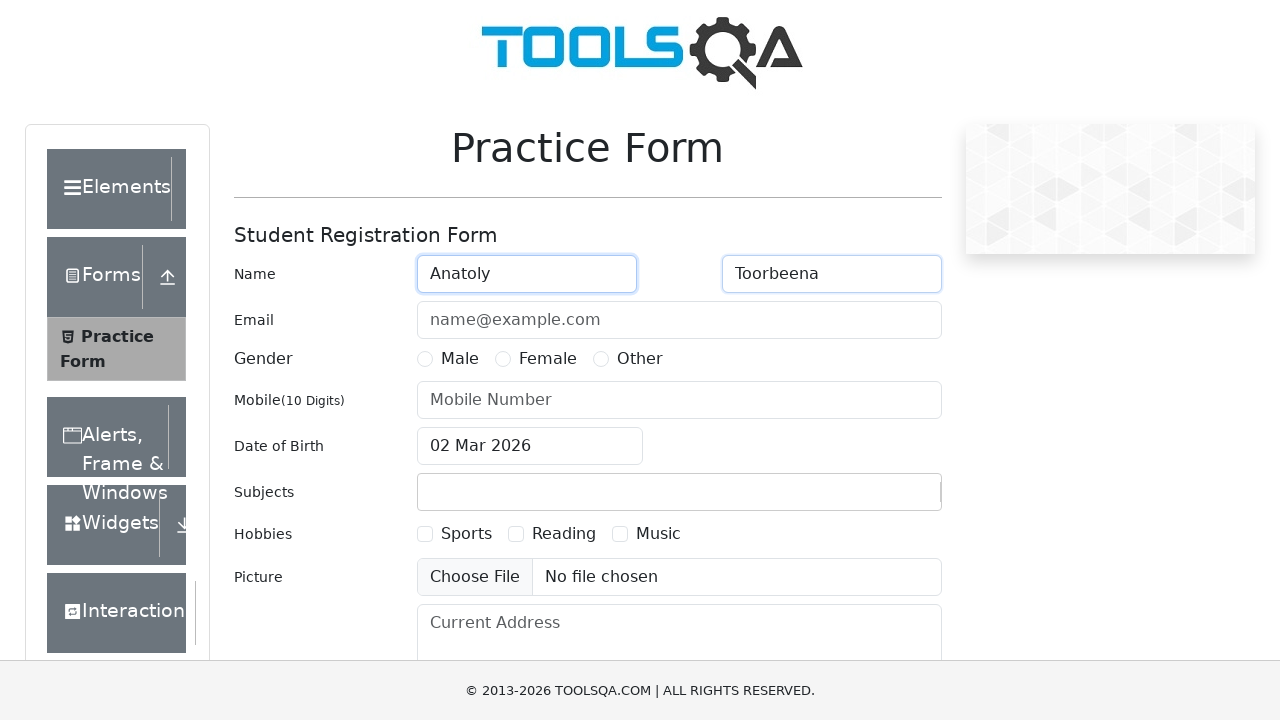

Filled email field with 'toorboAnatoly@mail.ru' on input#userEmail
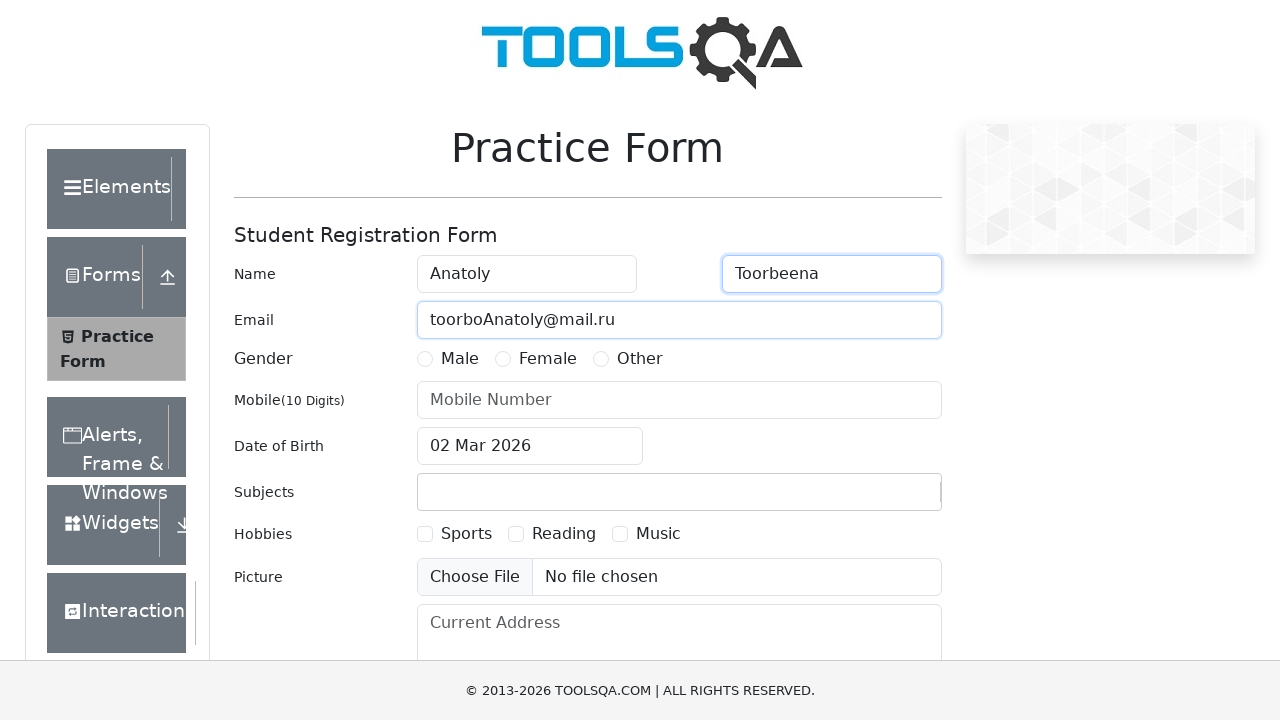

Selected 'Male' gender option at (460, 359) on label:has-text('Male')
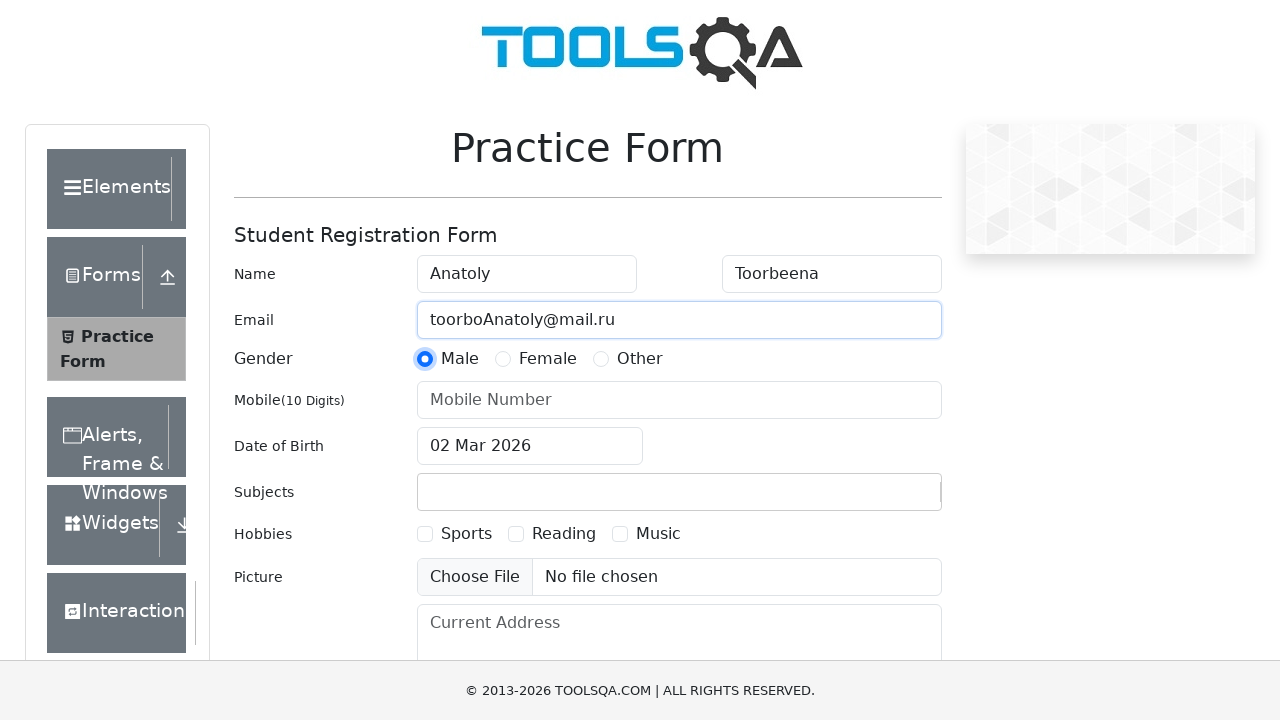

Filled phone number field with '89678467411' on input#userNumber
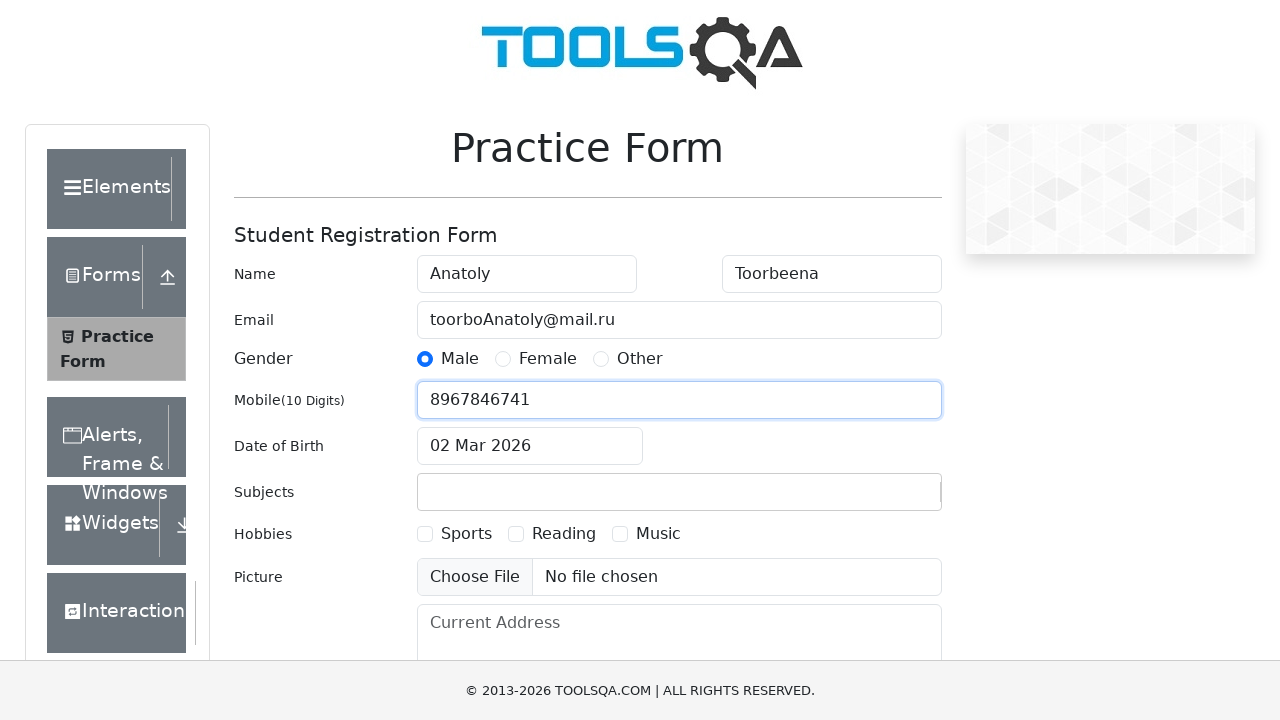

Clicked date of birth input to open date picker at (530, 446) on input#dateOfBirthInput
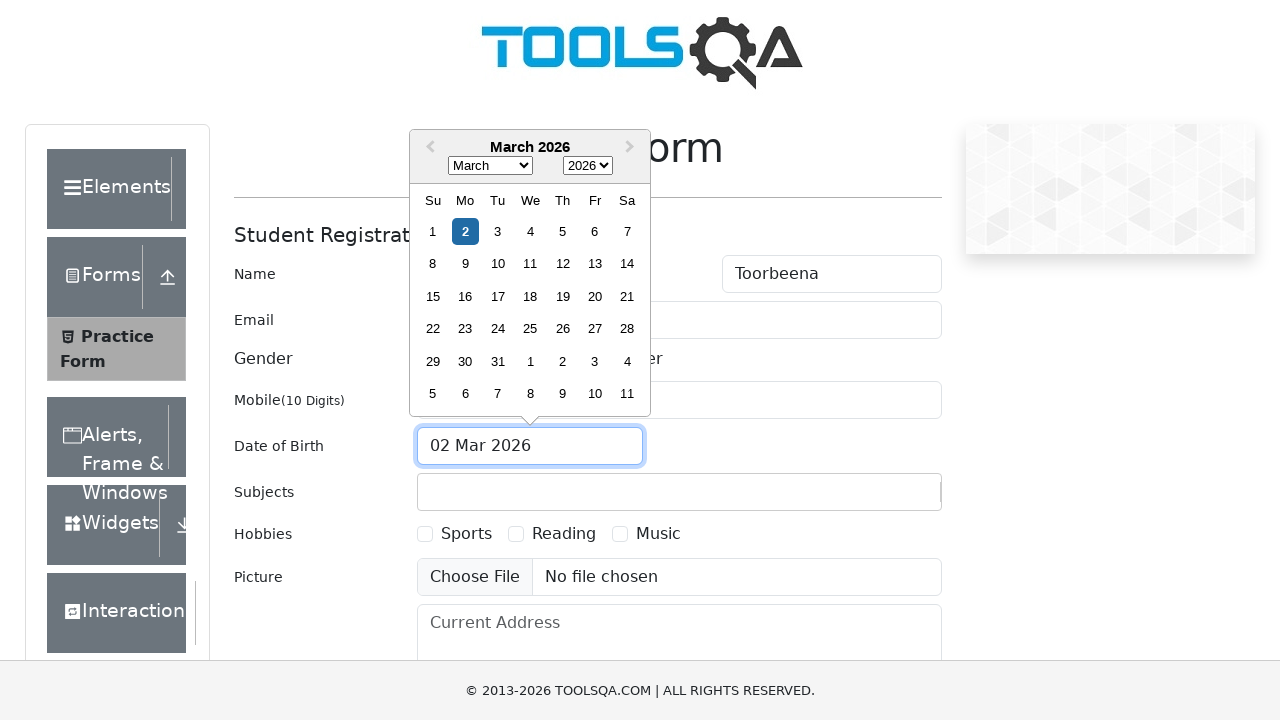

Selected today's date from date picker at (465, 231) on .react-datepicker__day--today
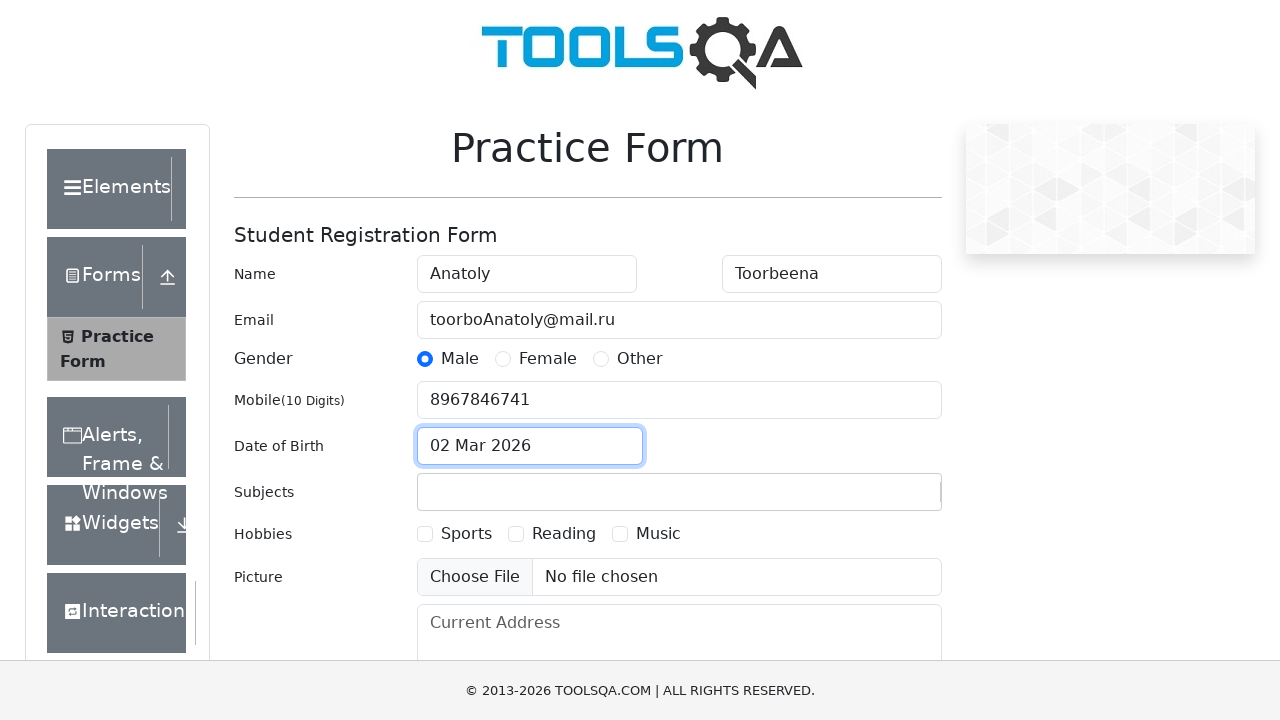

Filled subjects input field with 'e' on input#subjectsInput
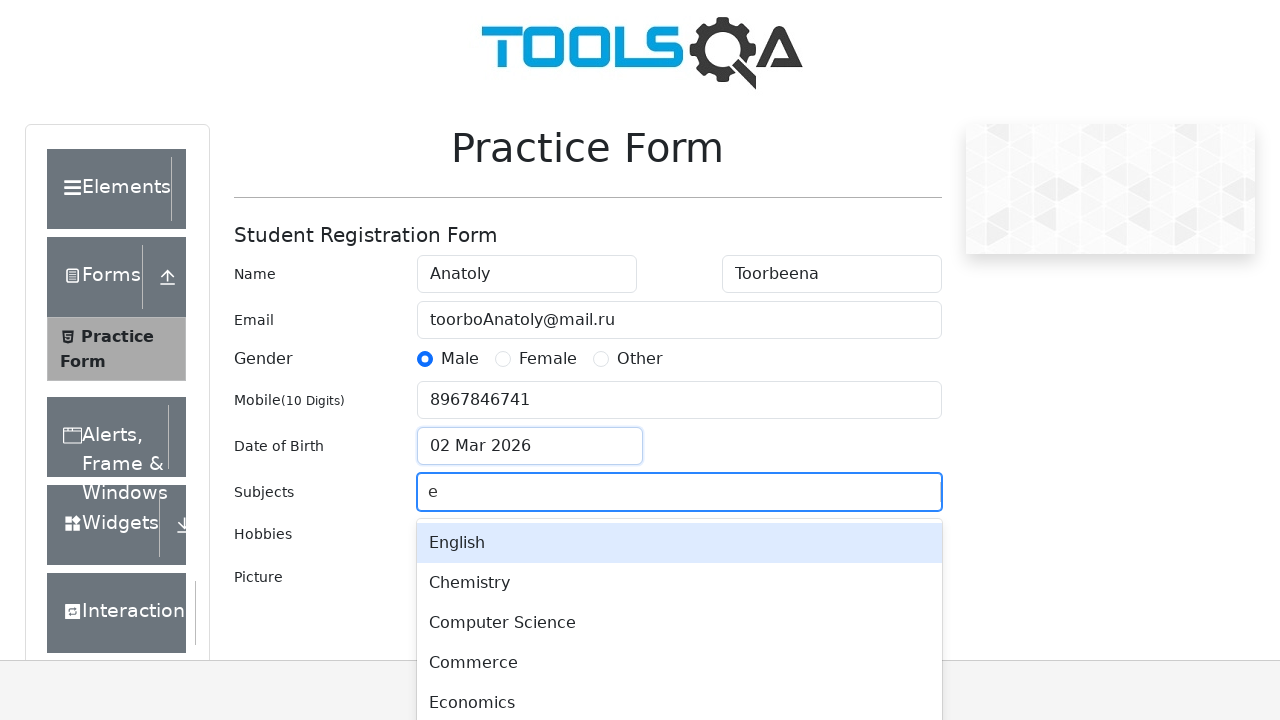

Subjects dropdown menu appeared
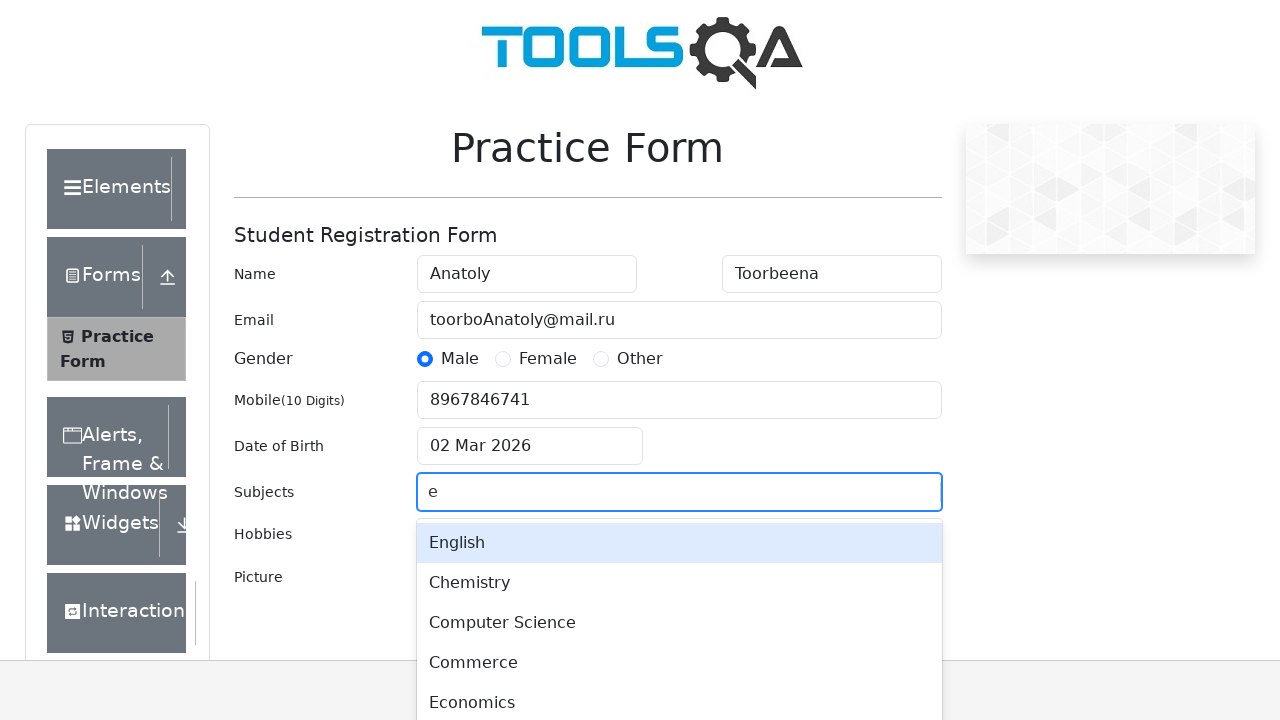

Selected first subject option from dropdown at (679, 596) on .subjects-auto-complete__menu div >> nth=0
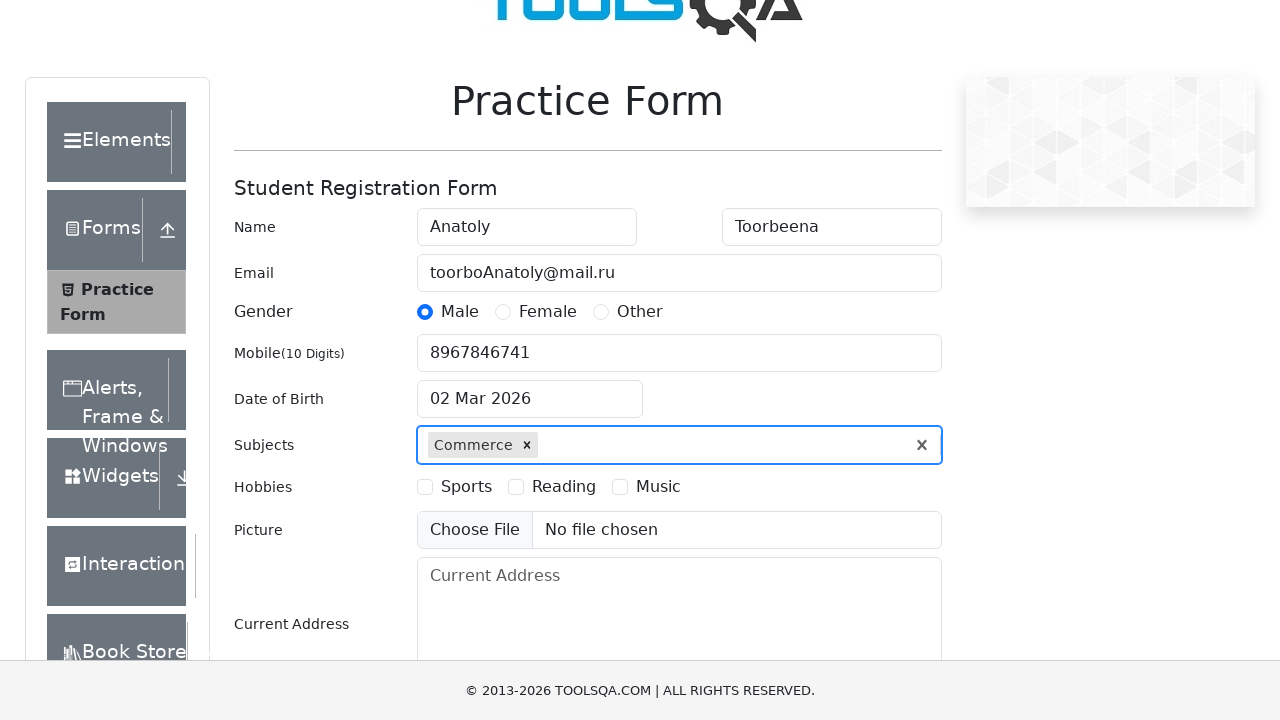

Selected 'Sports' hobby checkbox at (466, 486) on label:has-text('Sports')
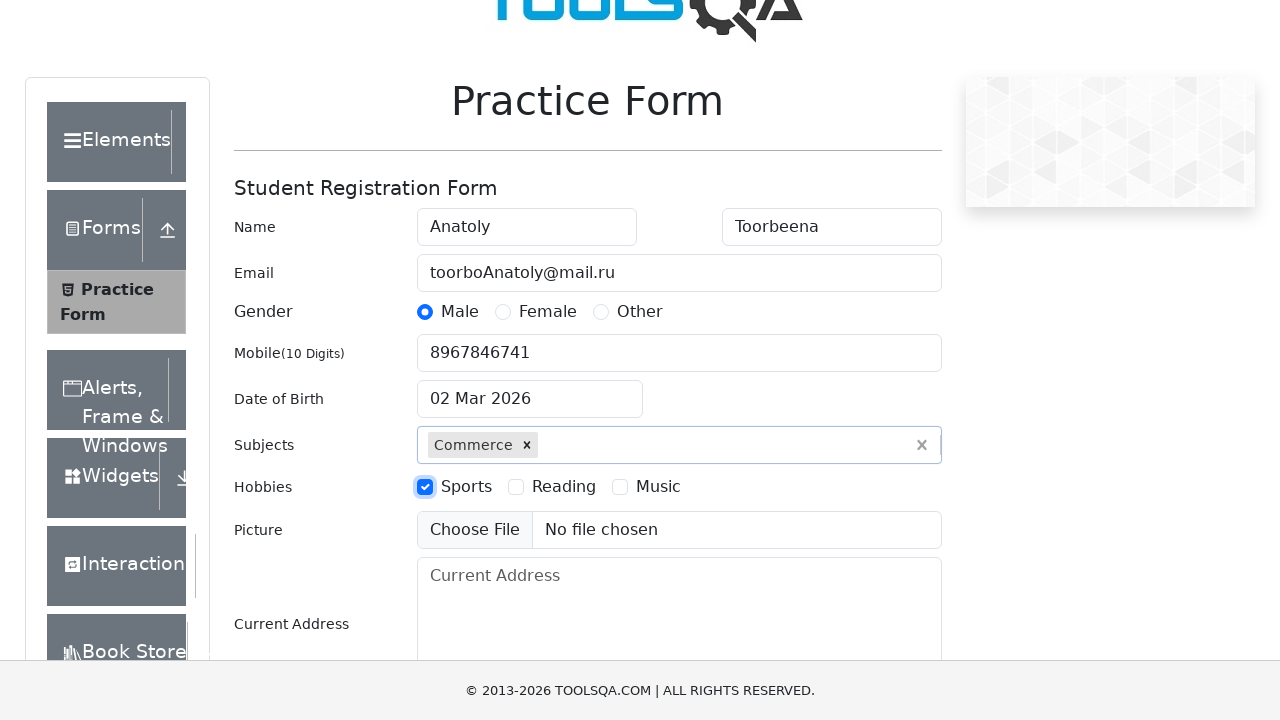

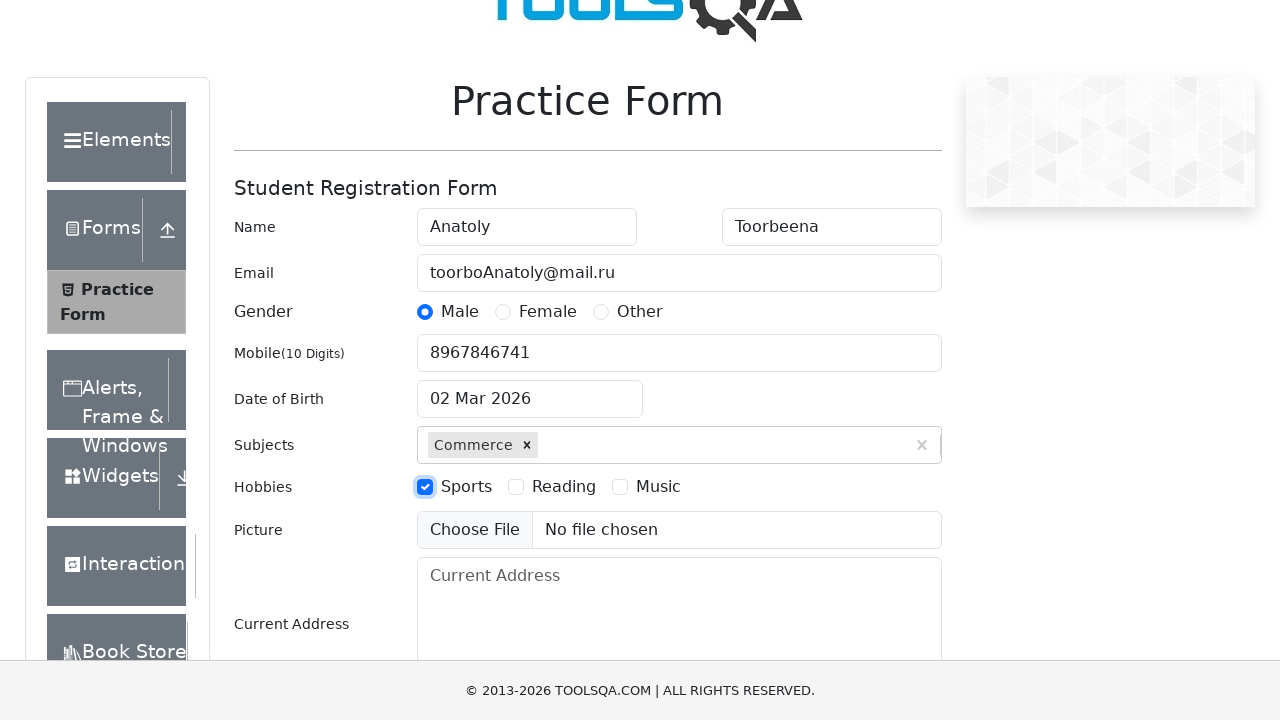